Tests the Add/Remove Elements functionality by clicking the Add Element button, verifying the Delete button appears, clicking Delete, and verifying the page heading is still visible.

Starting URL: https://the-internet.herokuapp.com/add_remove_elements/

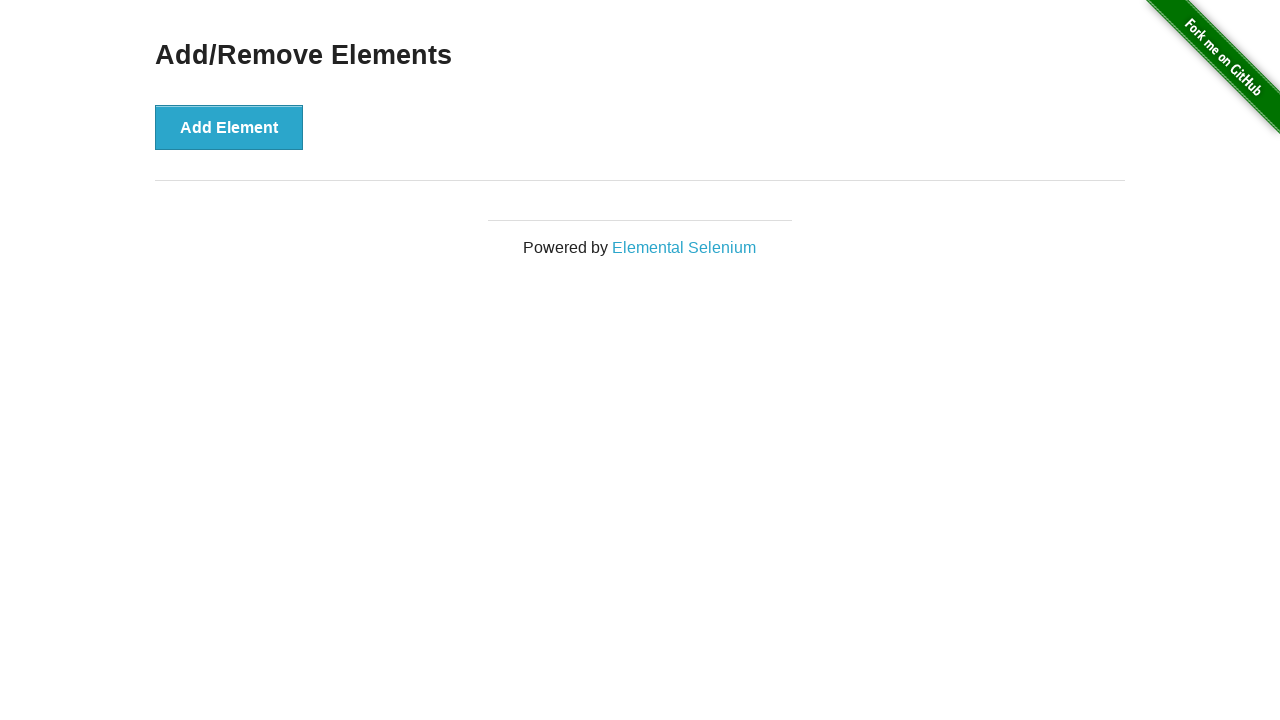

Clicked the Add Element button at (229, 127) on xpath=//button[@onclick='addElement()']
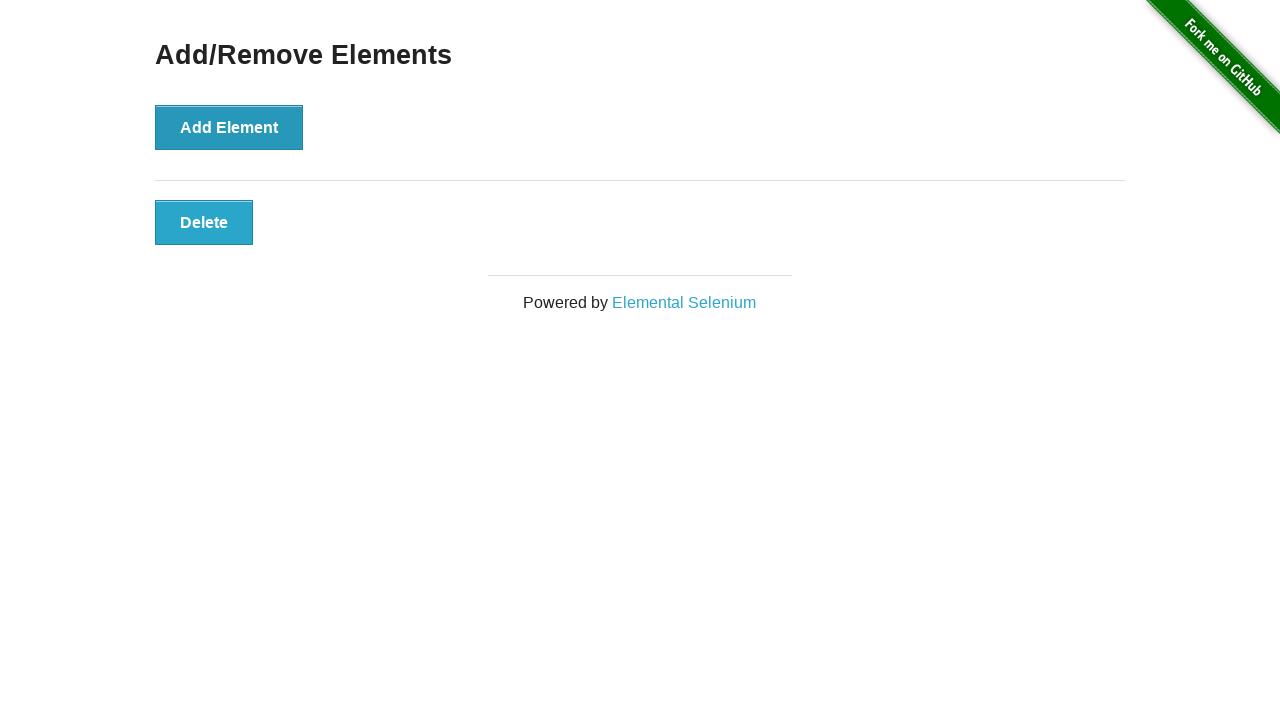

Delete button appeared and is visible
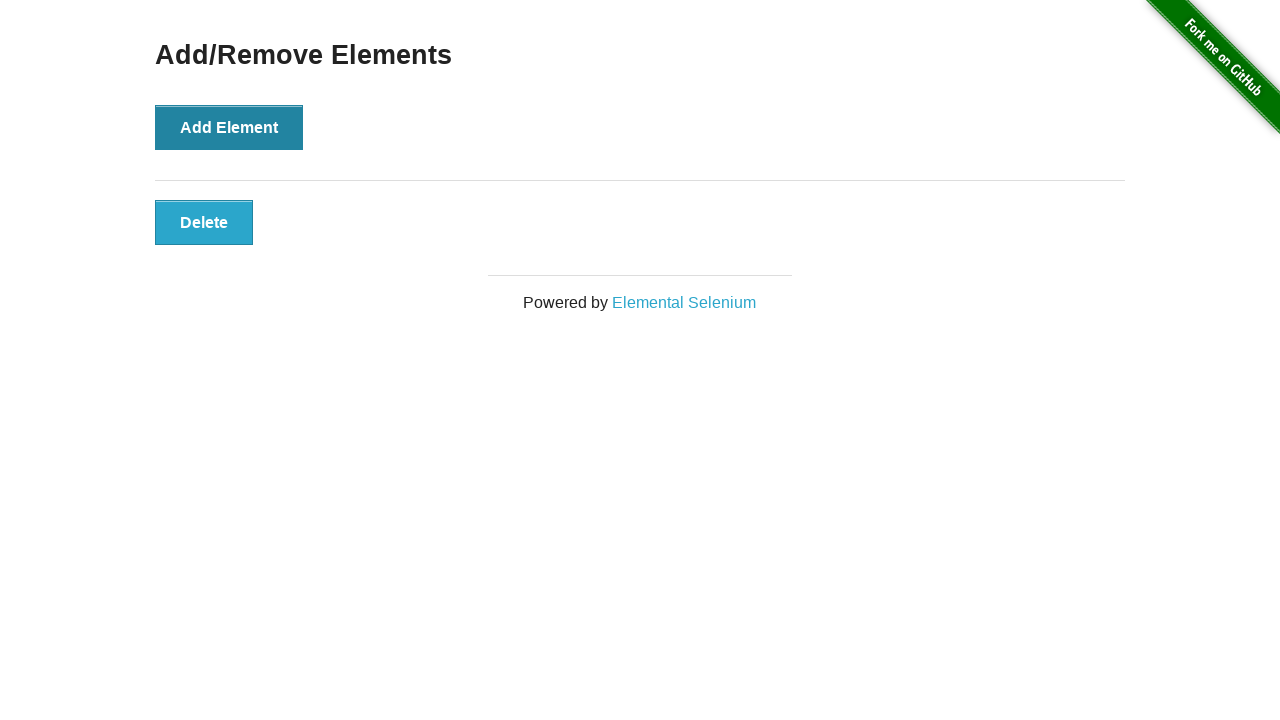

Clicked the Delete button at (204, 222) on xpath=//button[@onclick='deleteElement()']
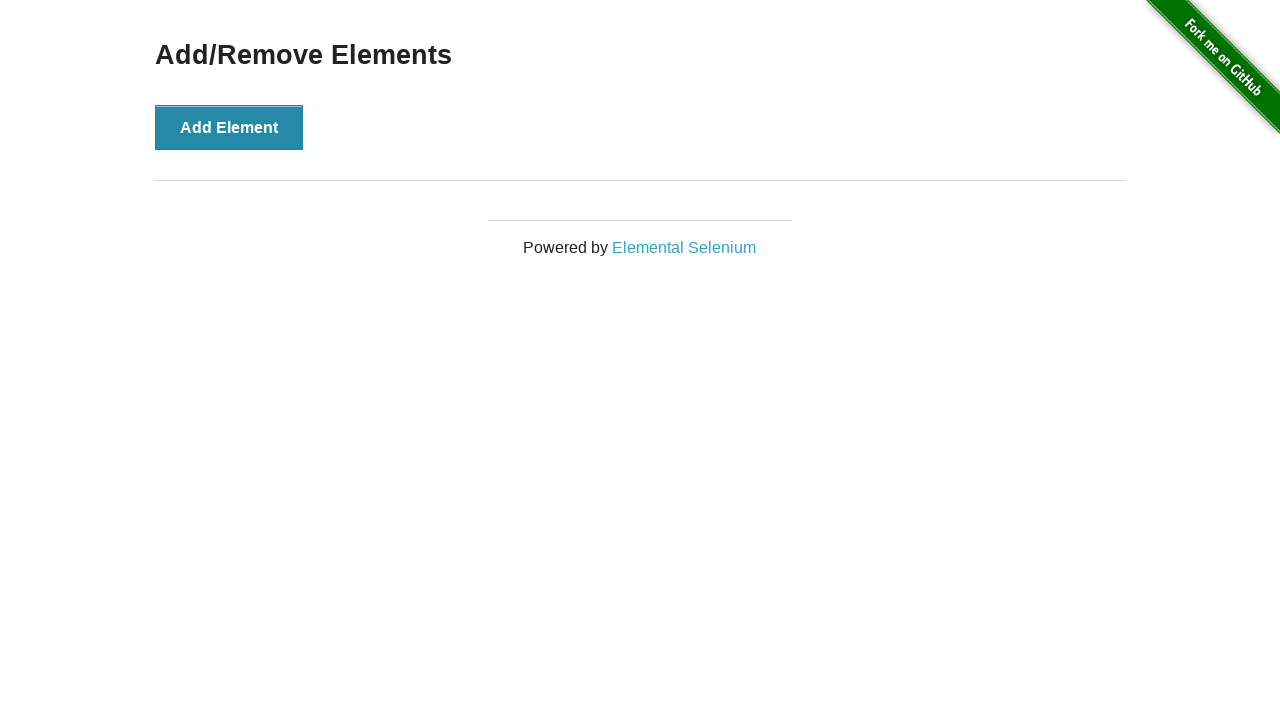

Verified 'Add/Remove Elements' heading is still visible
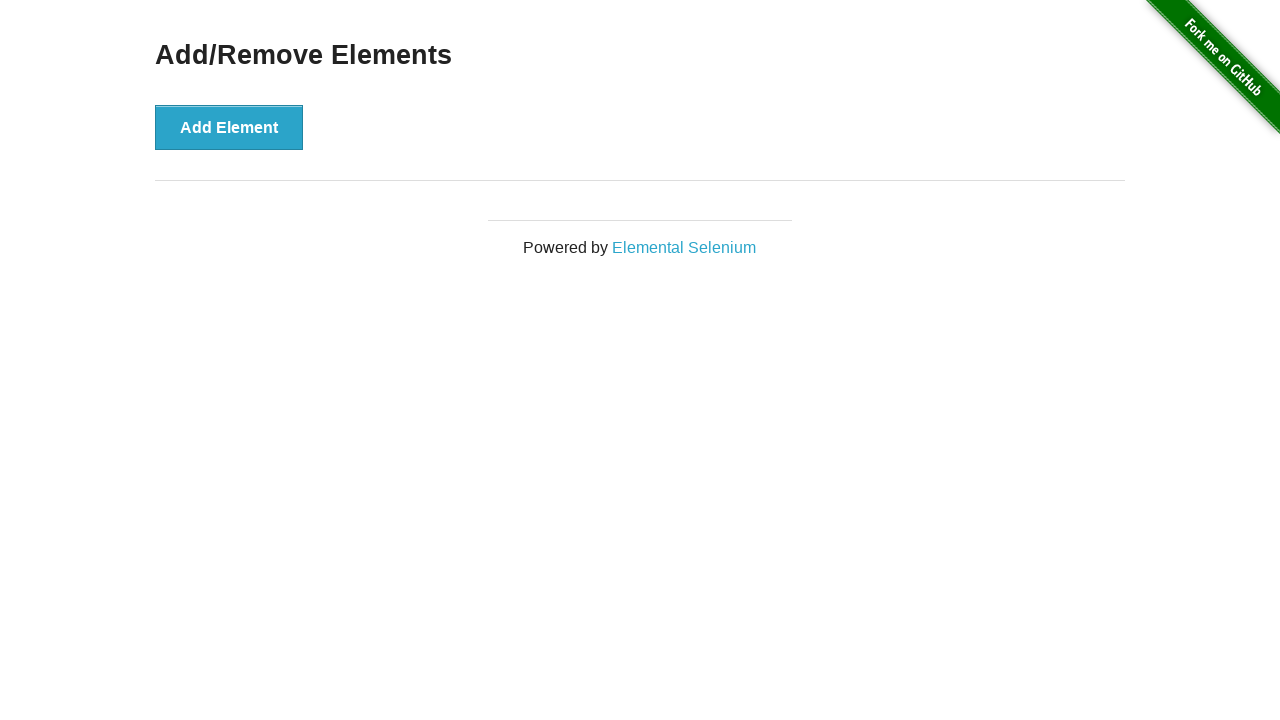

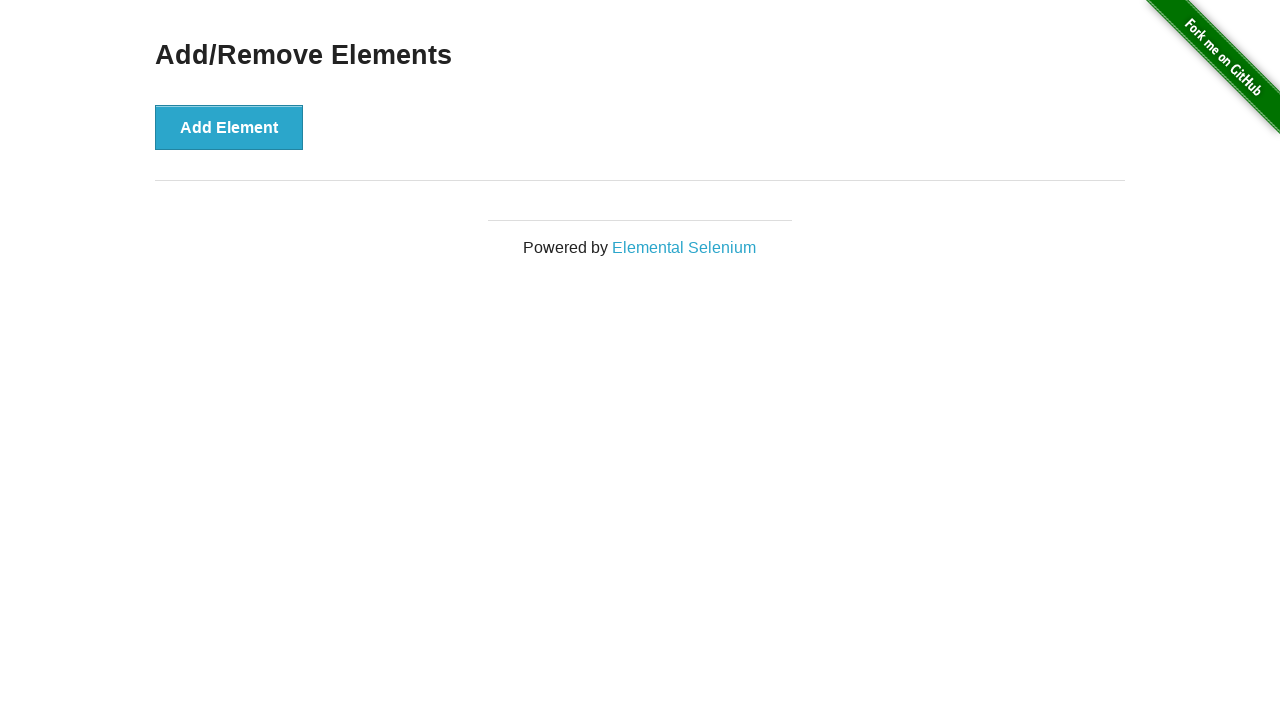